Tests drag and drop functionality by switching to a demo iframe and dragging an element onto a droppable target on the jQuery UI demo page.

Starting URL: https://jqueryui.com/droppable/

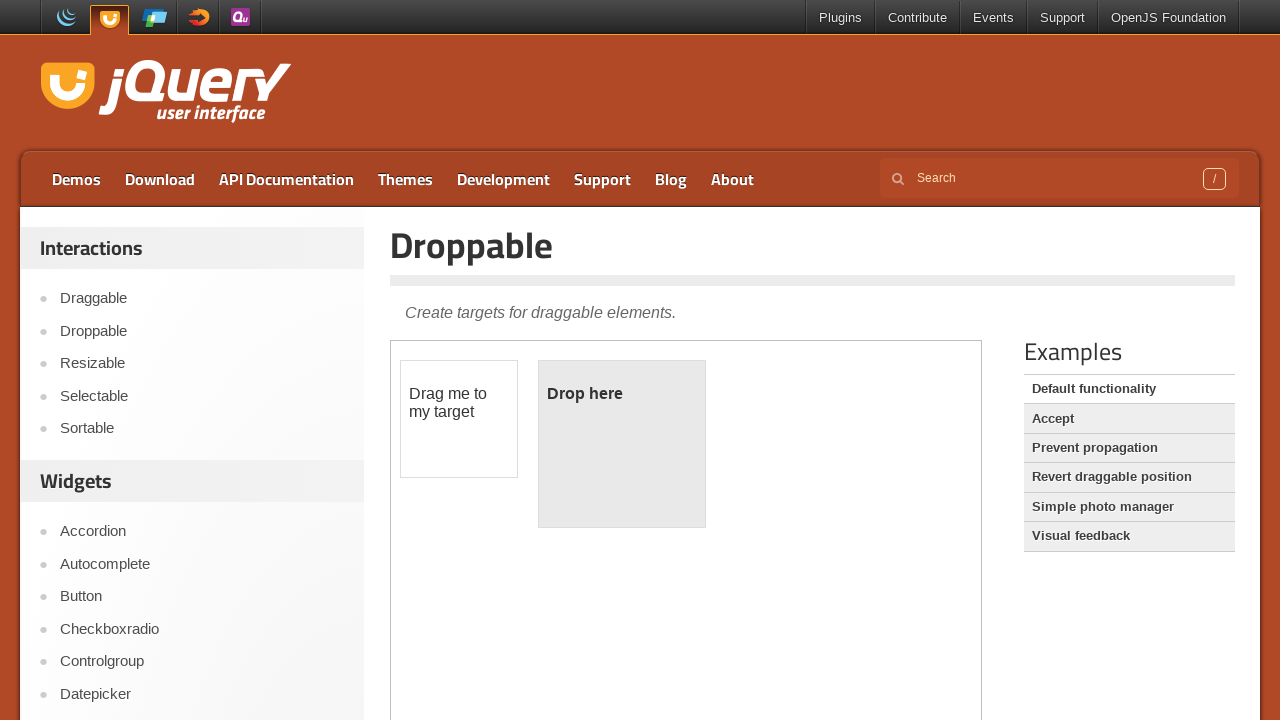

Navigated to jQuery UI droppable demo page
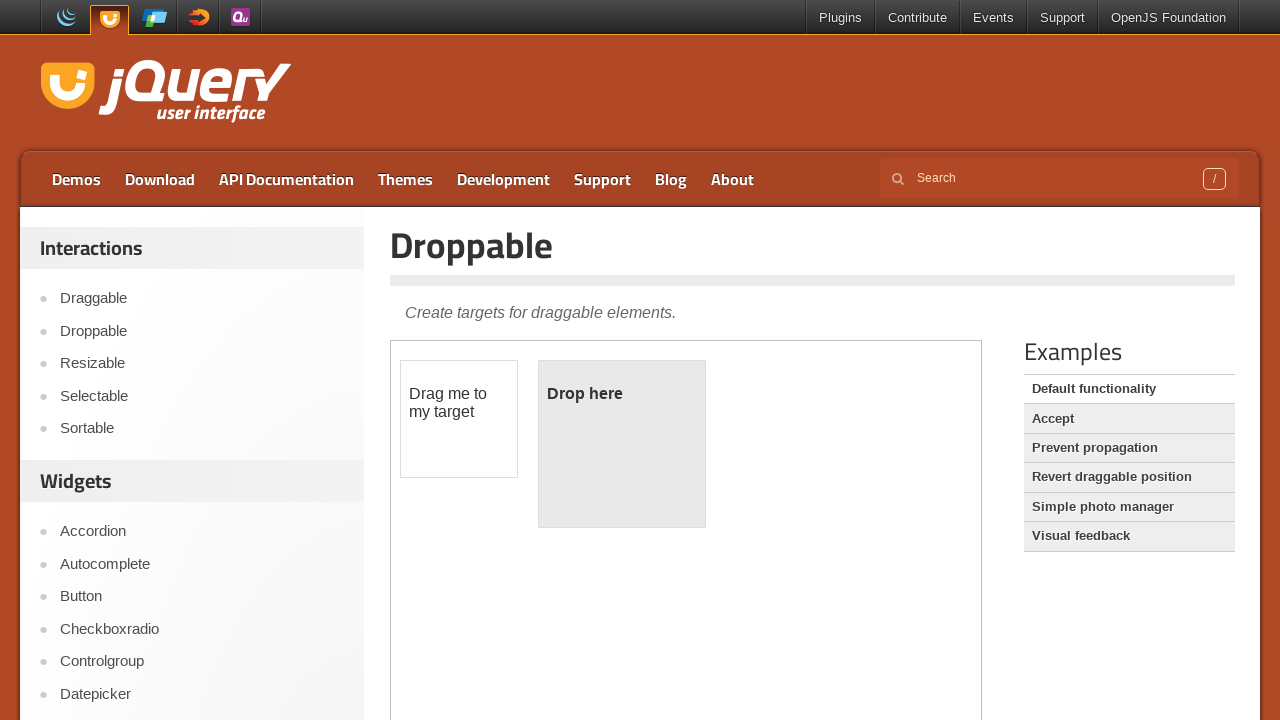

Located demo iframe for drag and drop test
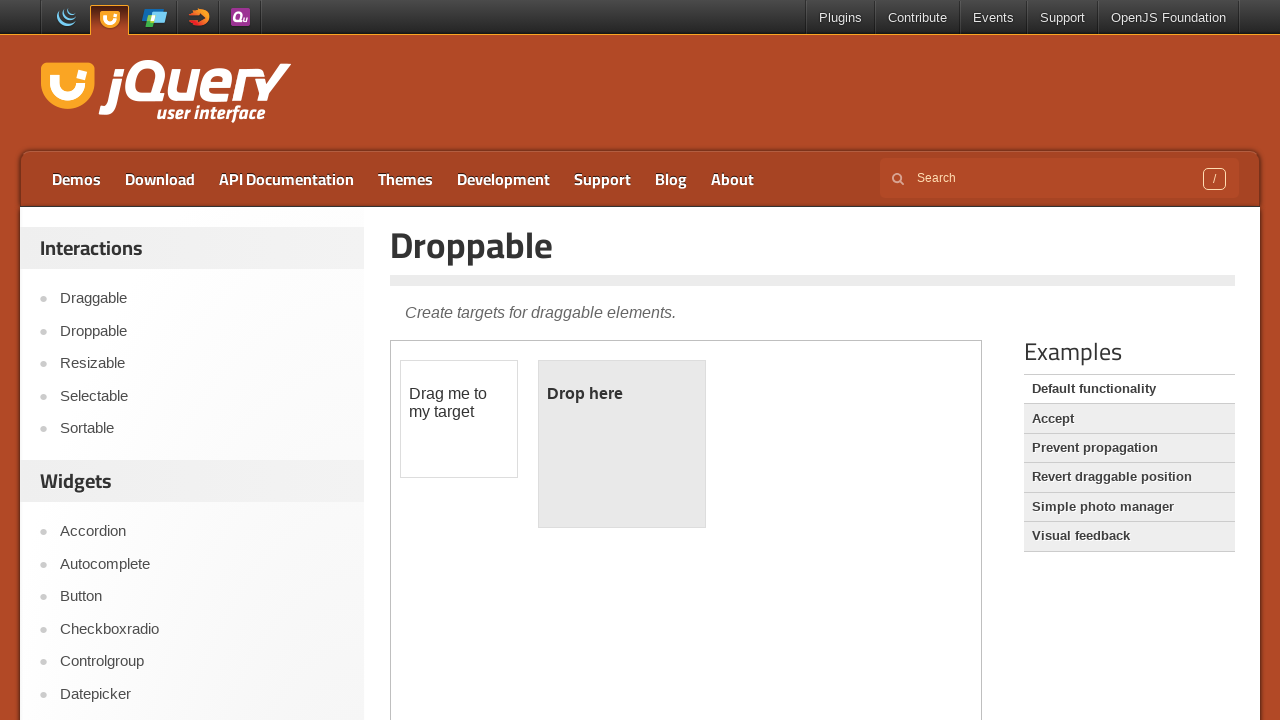

Dragged draggable element onto droppable target at (622, 444)
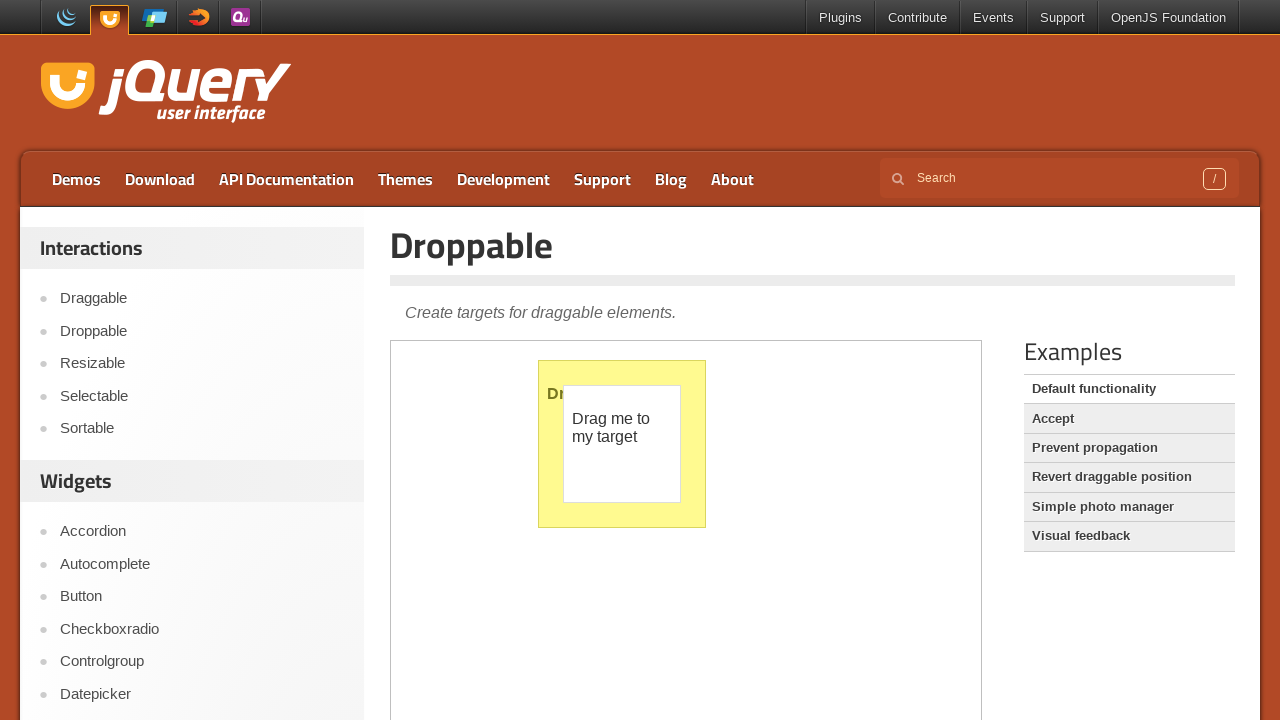

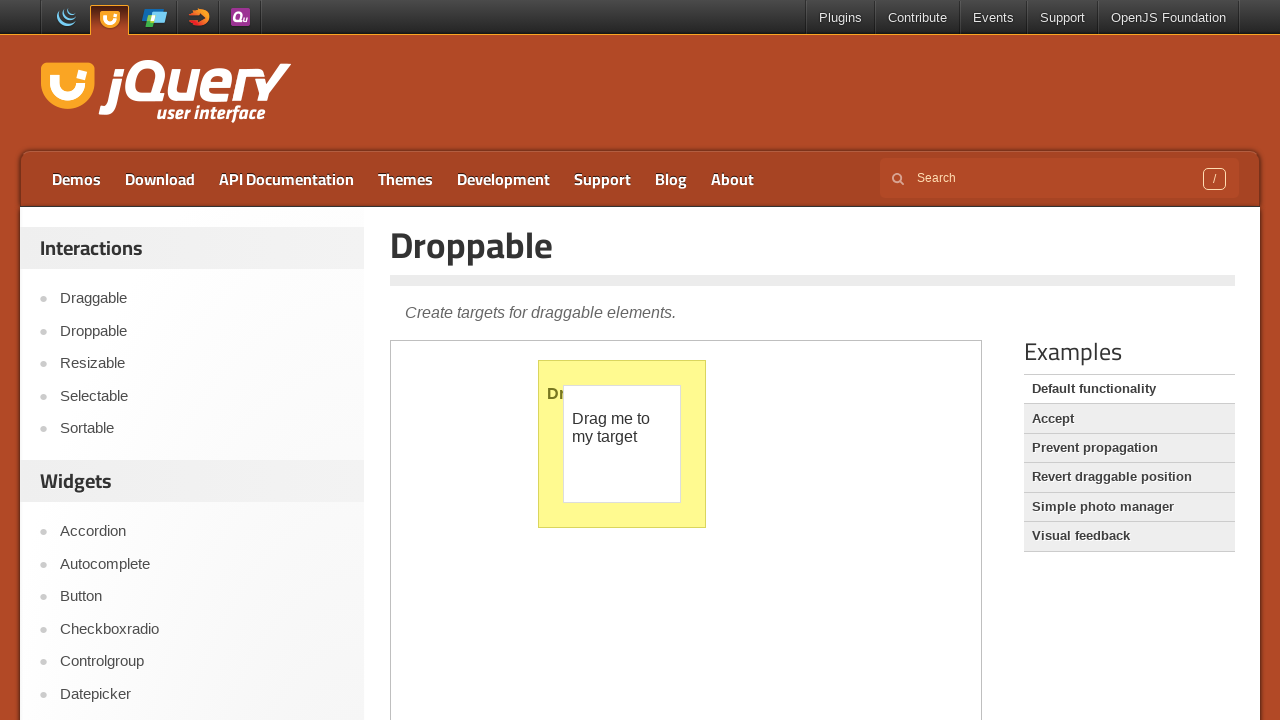